Tests navigation to the home page by clicking the Home link and verifying the URL changes correctly

Starting URL: https://the-internet.herokuapp.com/disappearing_elements

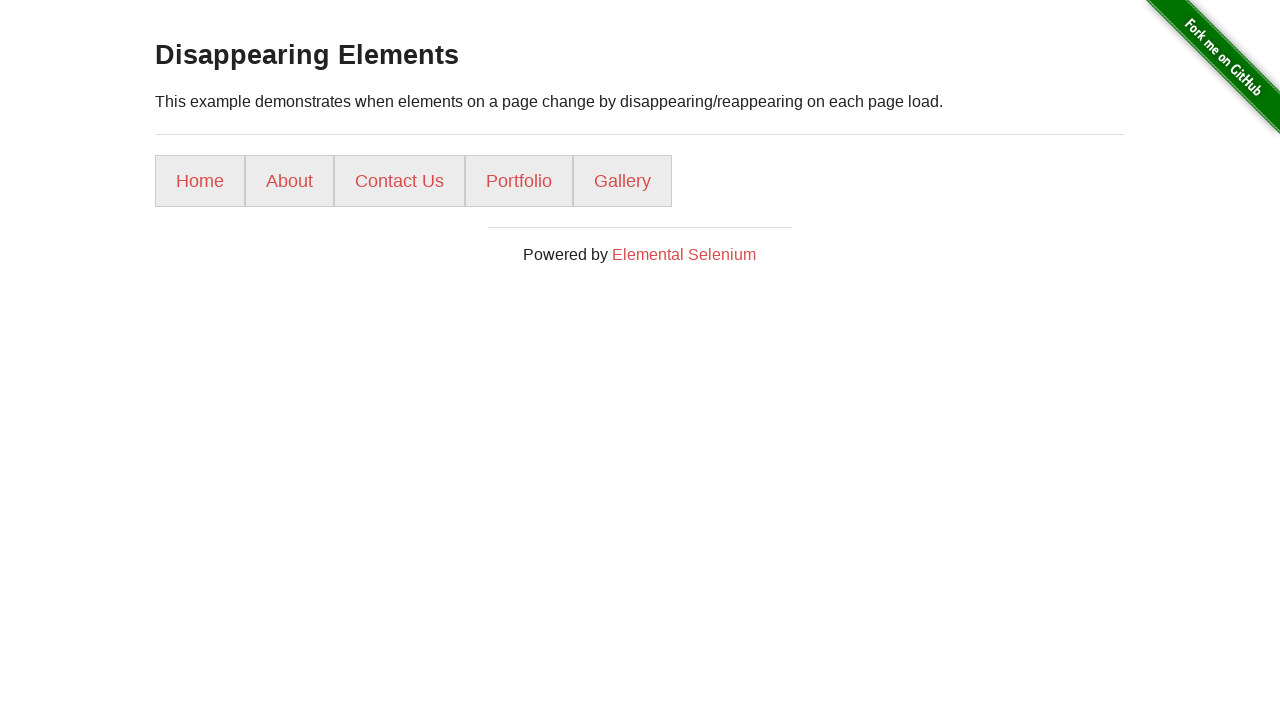

Clicked Home link at (200, 181) on text=Home
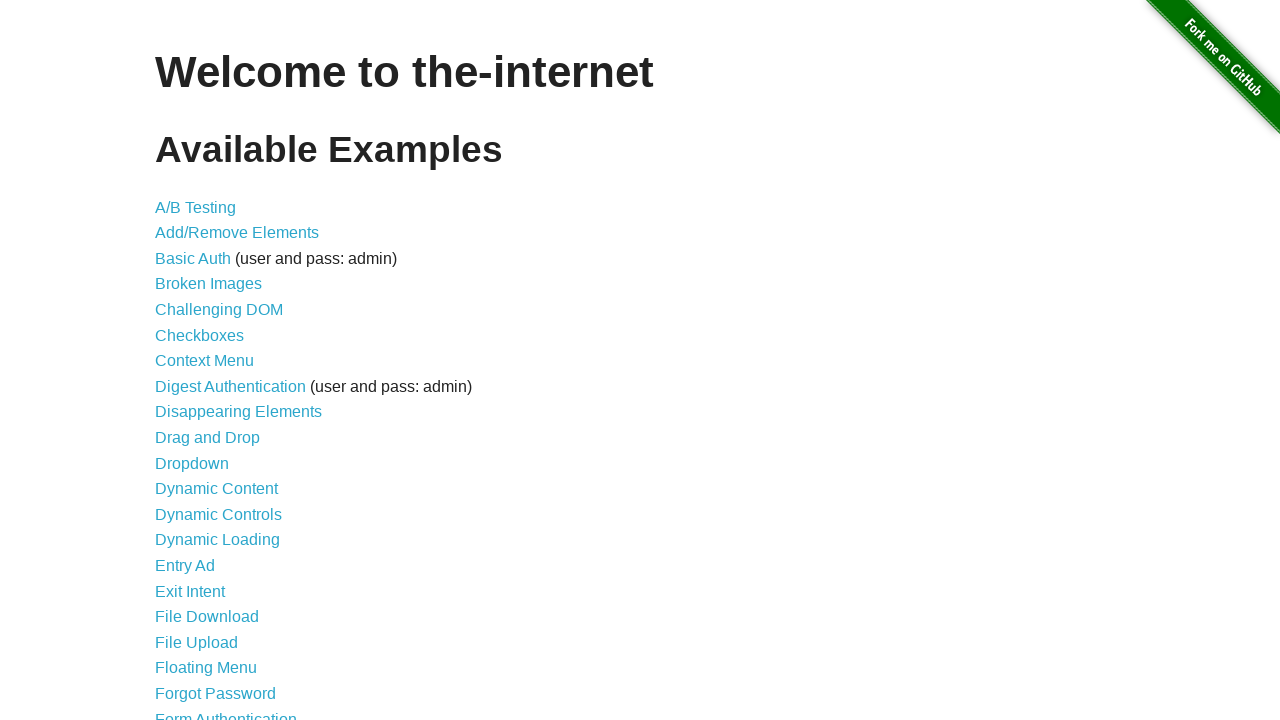

Verified navigation to home page - URL changed to https://the-internet.herokuapp.com/
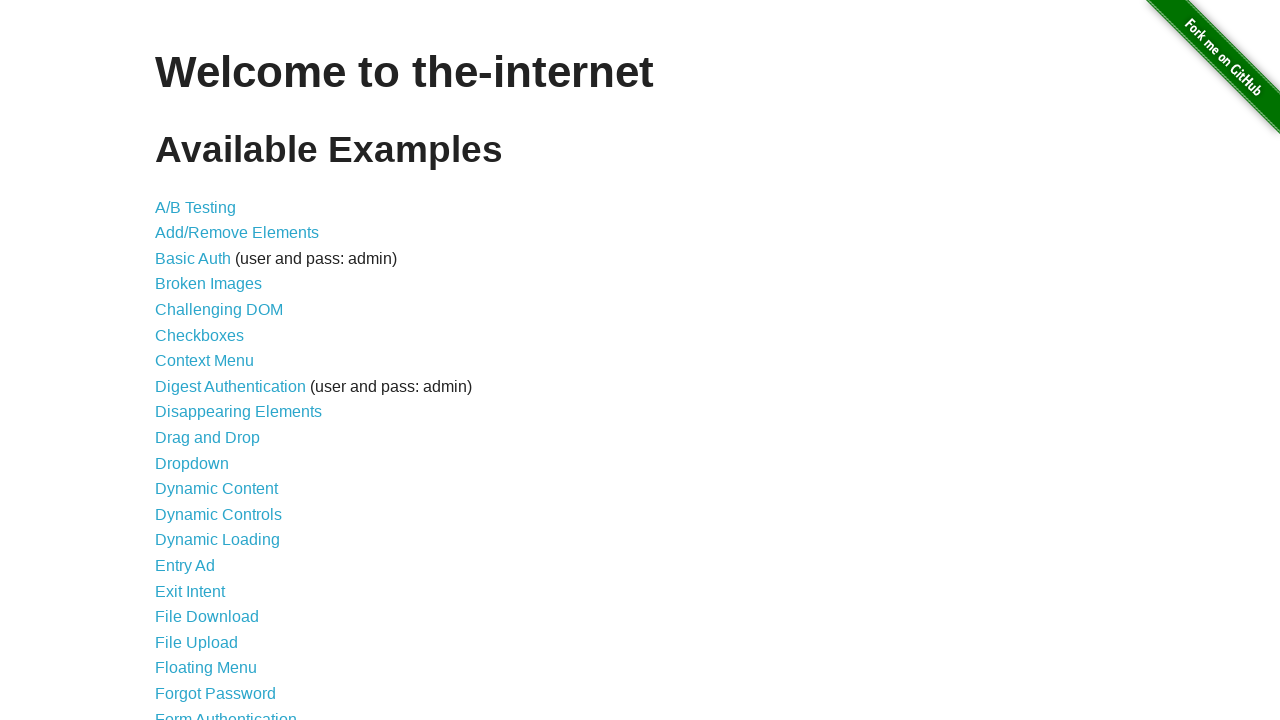

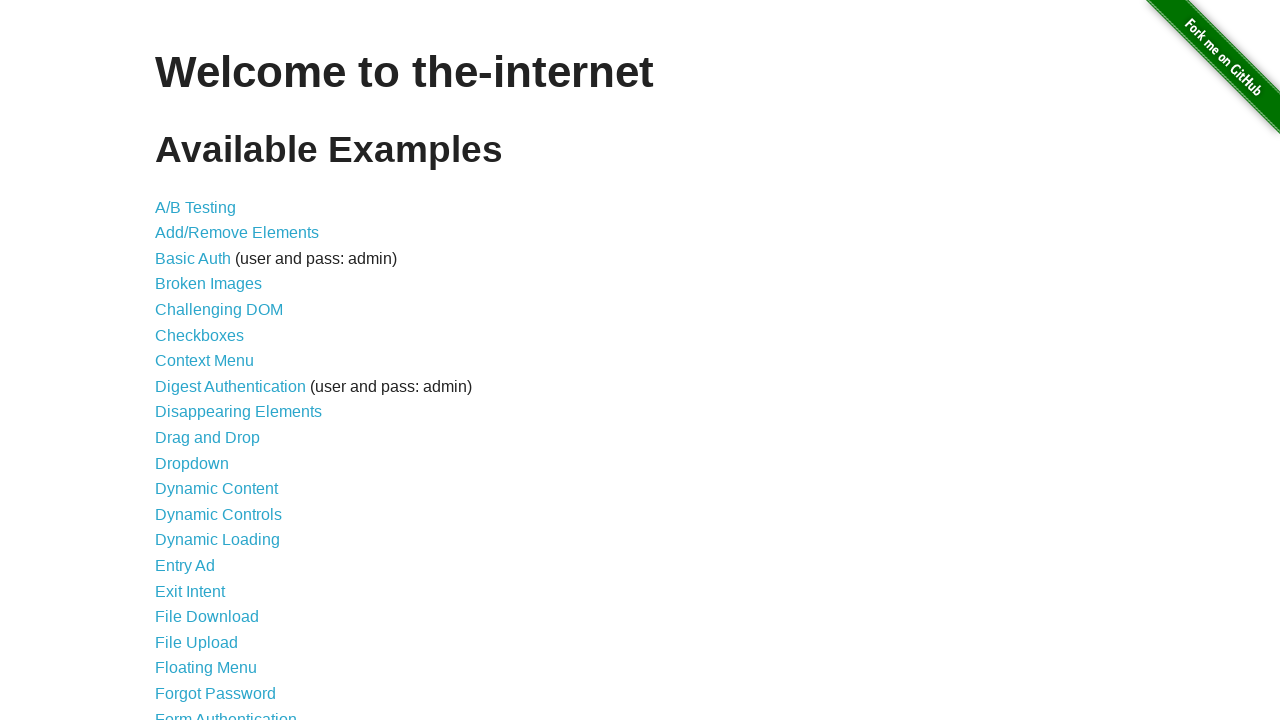